Navigates to an automation practice page and interacts with a courses table, verifying the table structure by checking rows, headers, and cell content.

Starting URL: https://rahulshettyacademy.com/AutomationPractice/

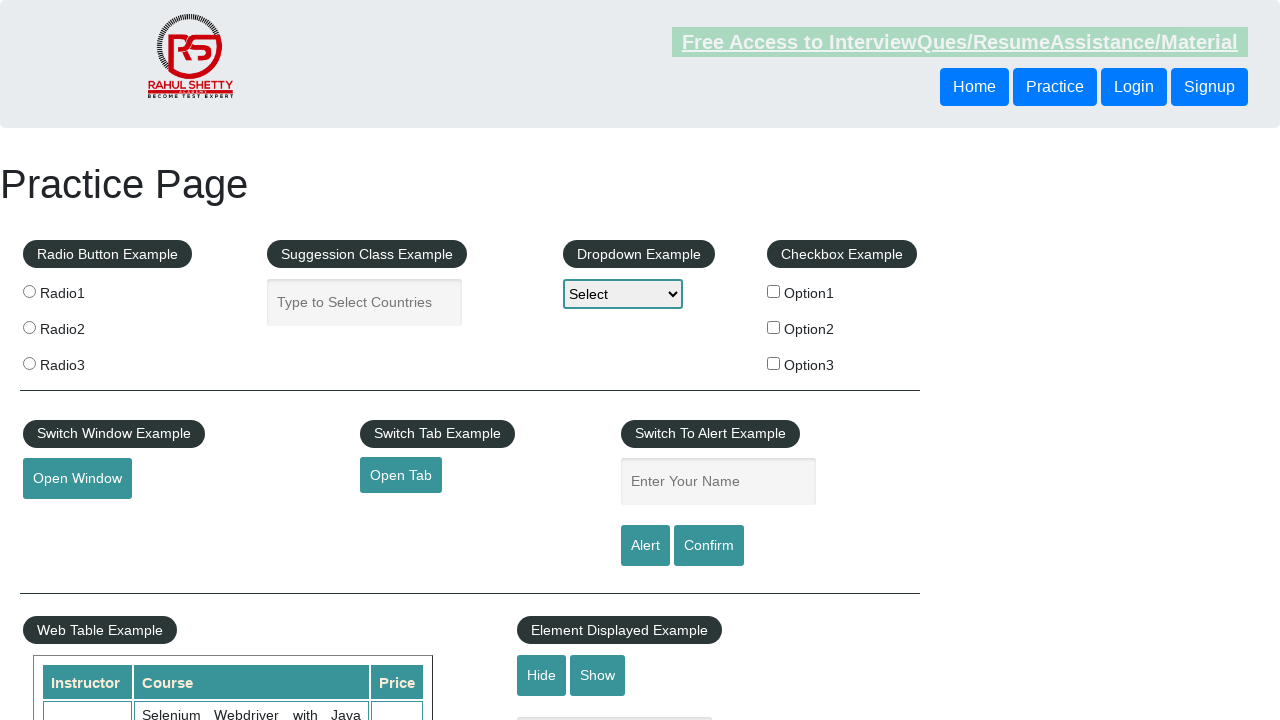

Courses table became visible
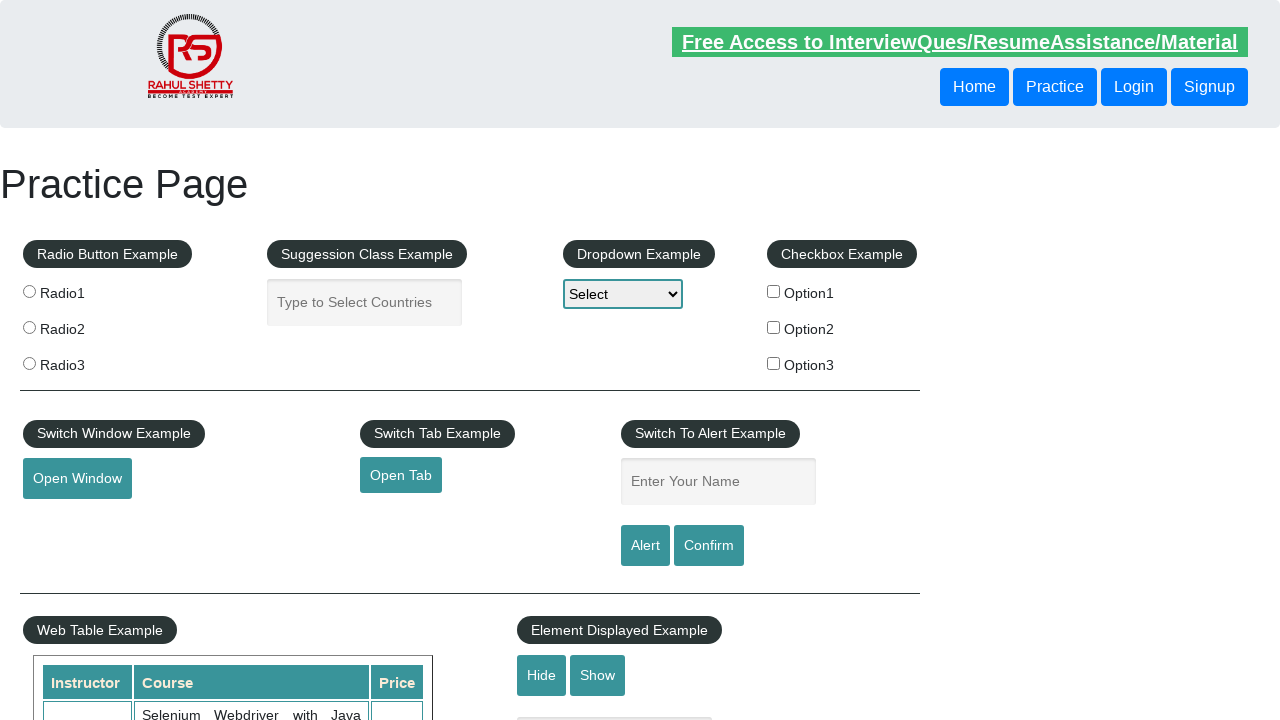

Located all table rows
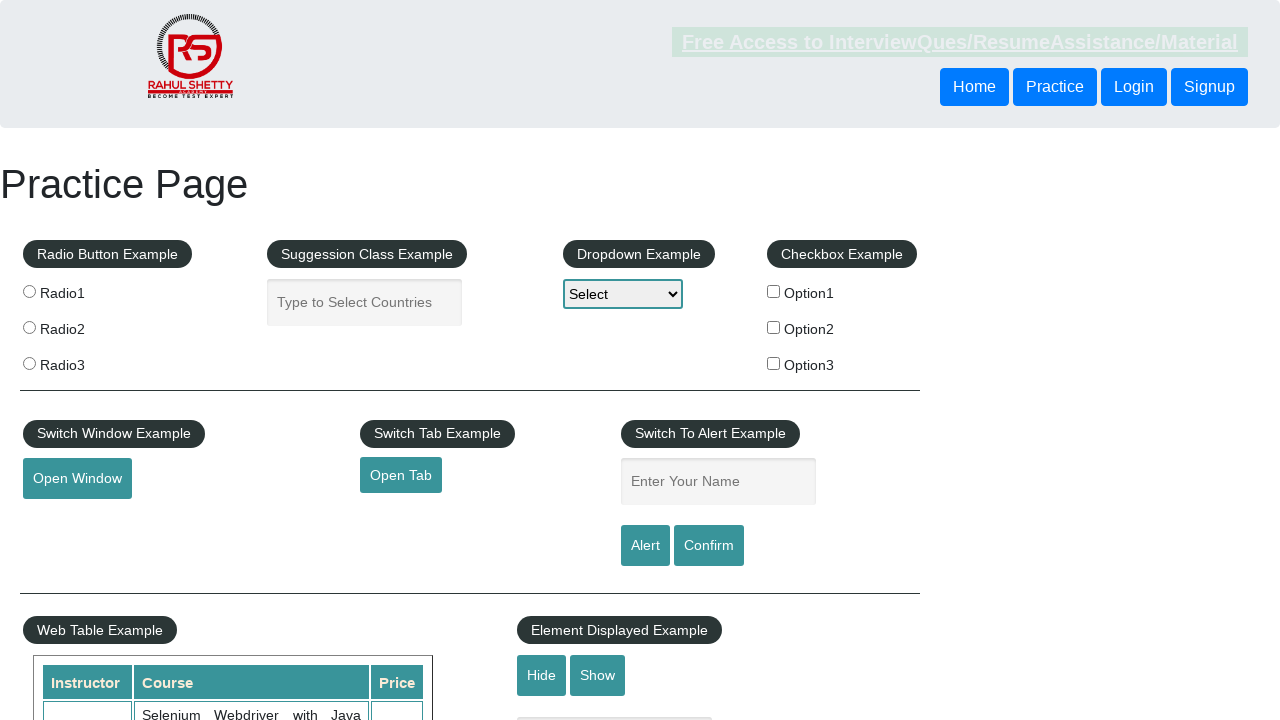

Counted 11 rows in the courses table
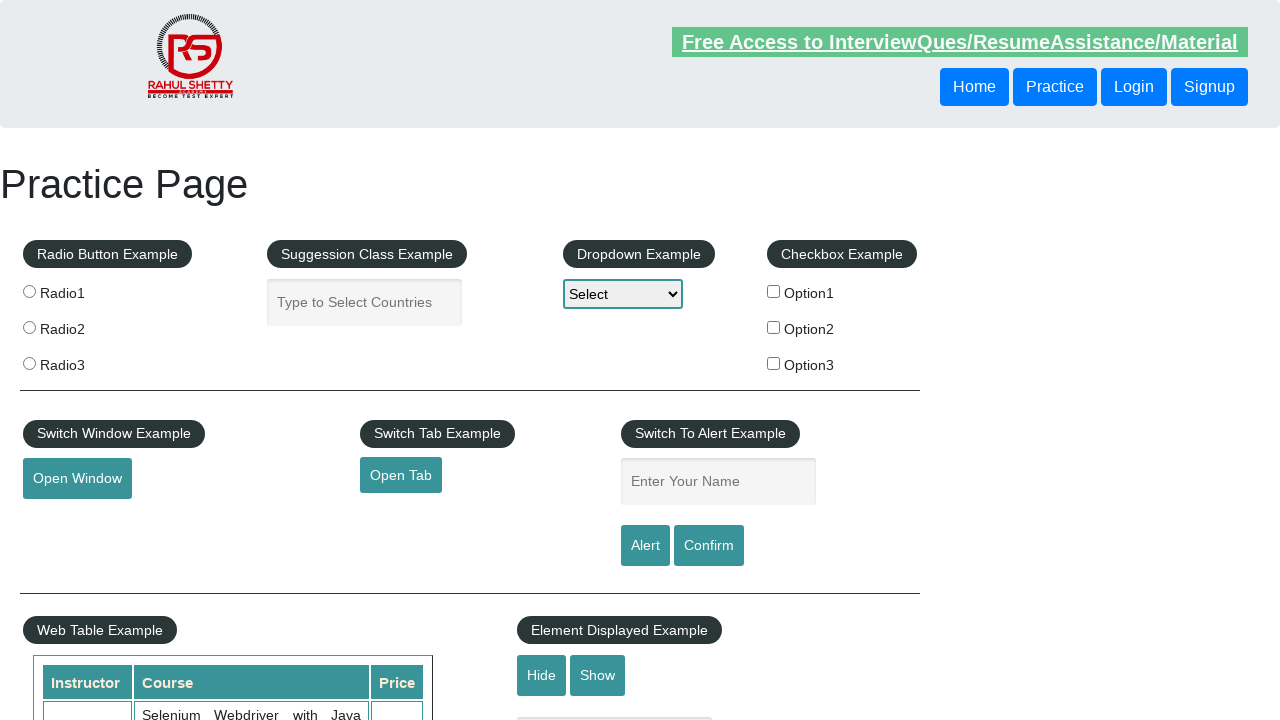

Located header cells in first row
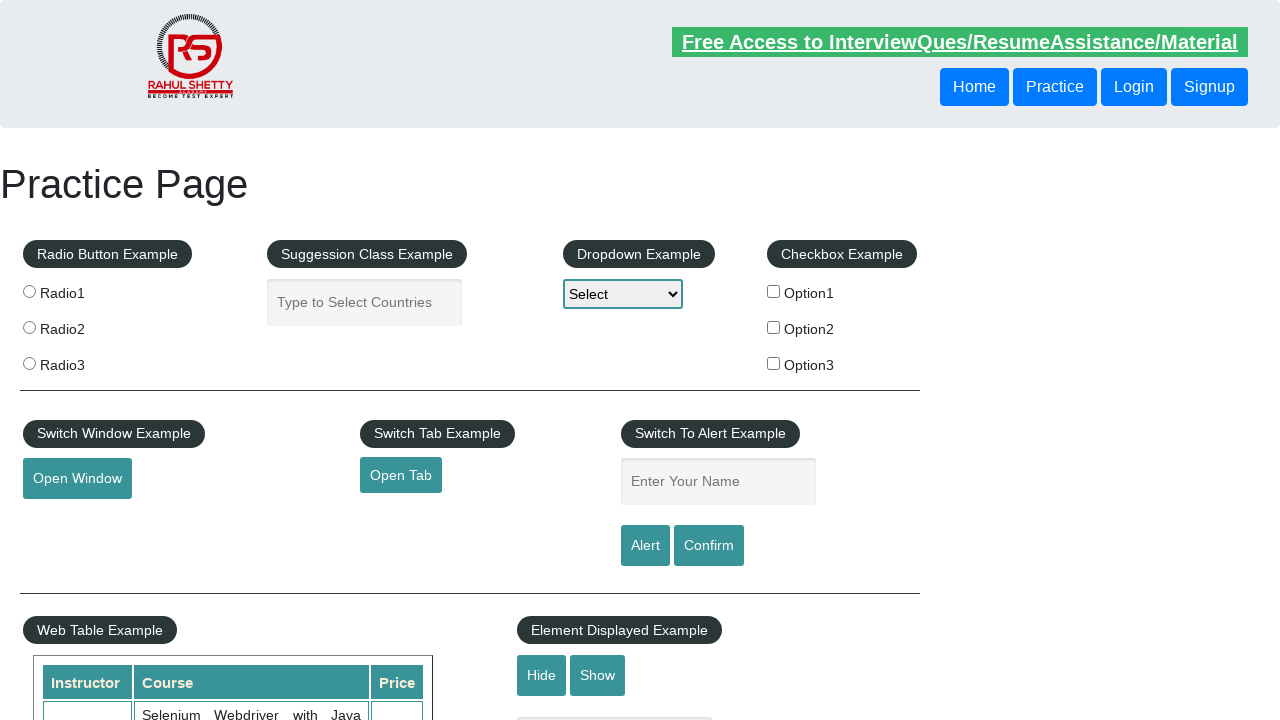

Located data cells in third row
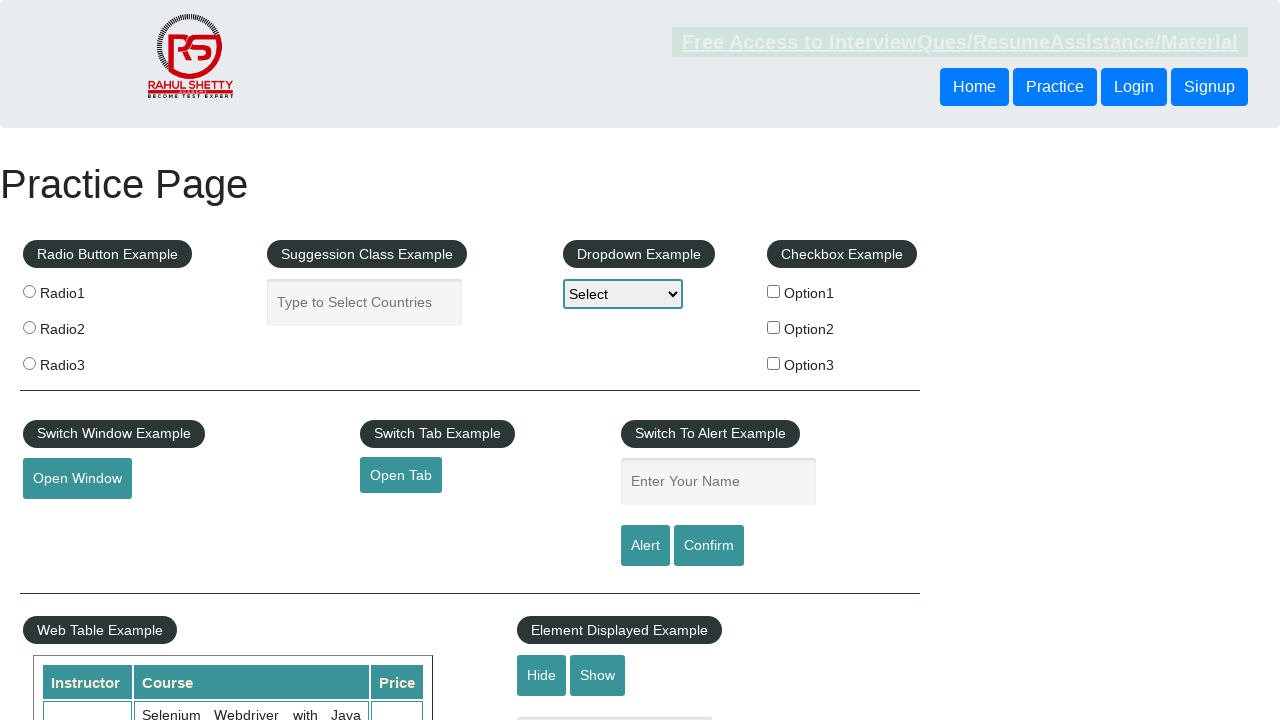

First data cell in third row became visible
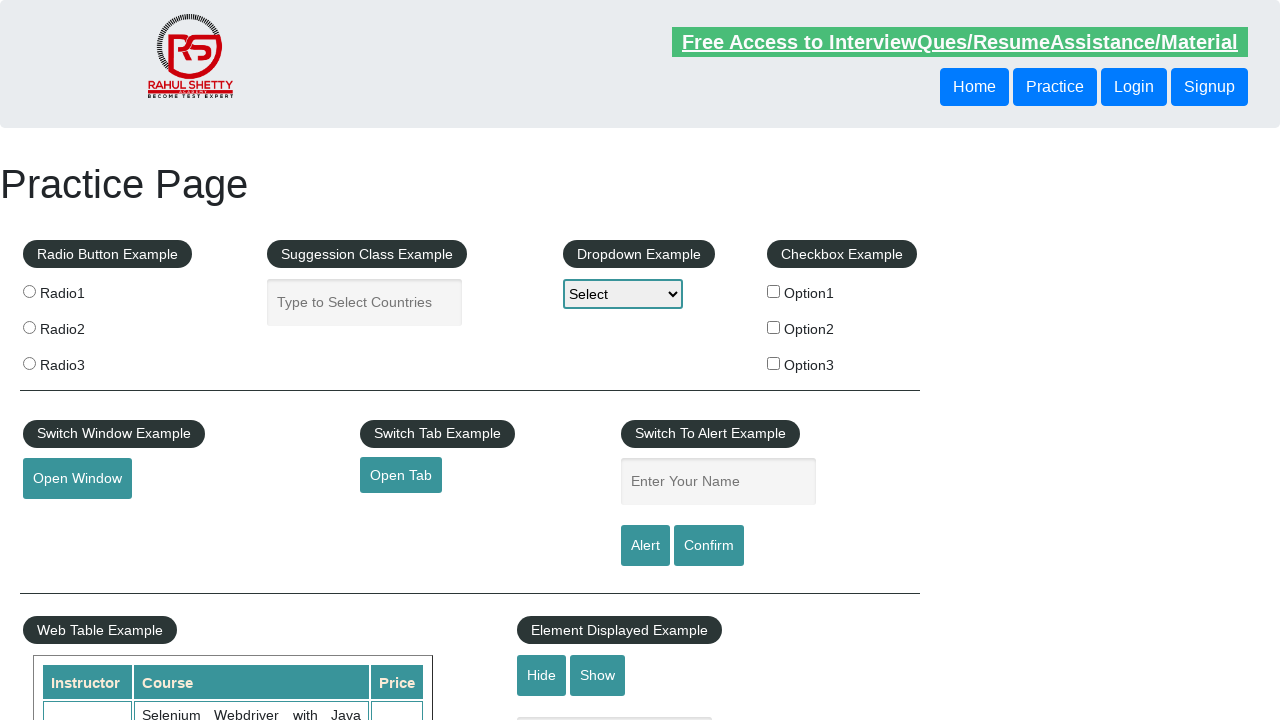

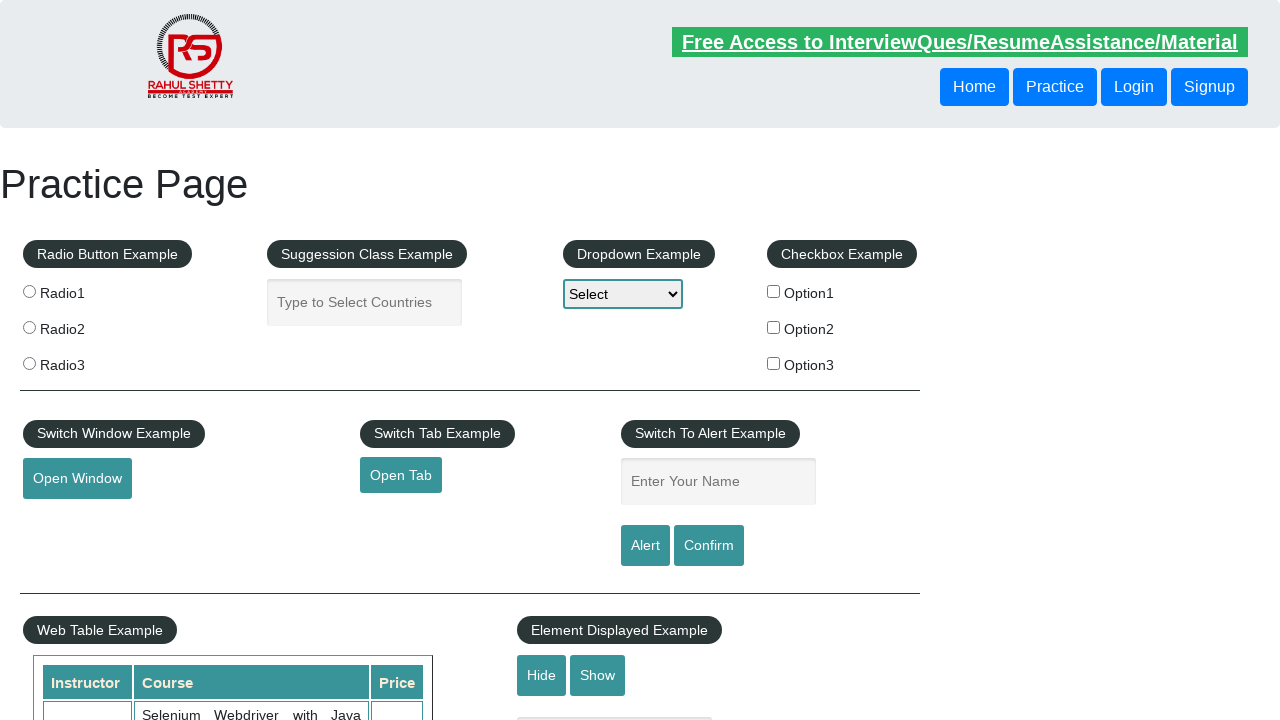